Tests negative scenario where a non-existent element is not found, then successfully clicks the Forms card

Starting URL: https://demoqa.com/

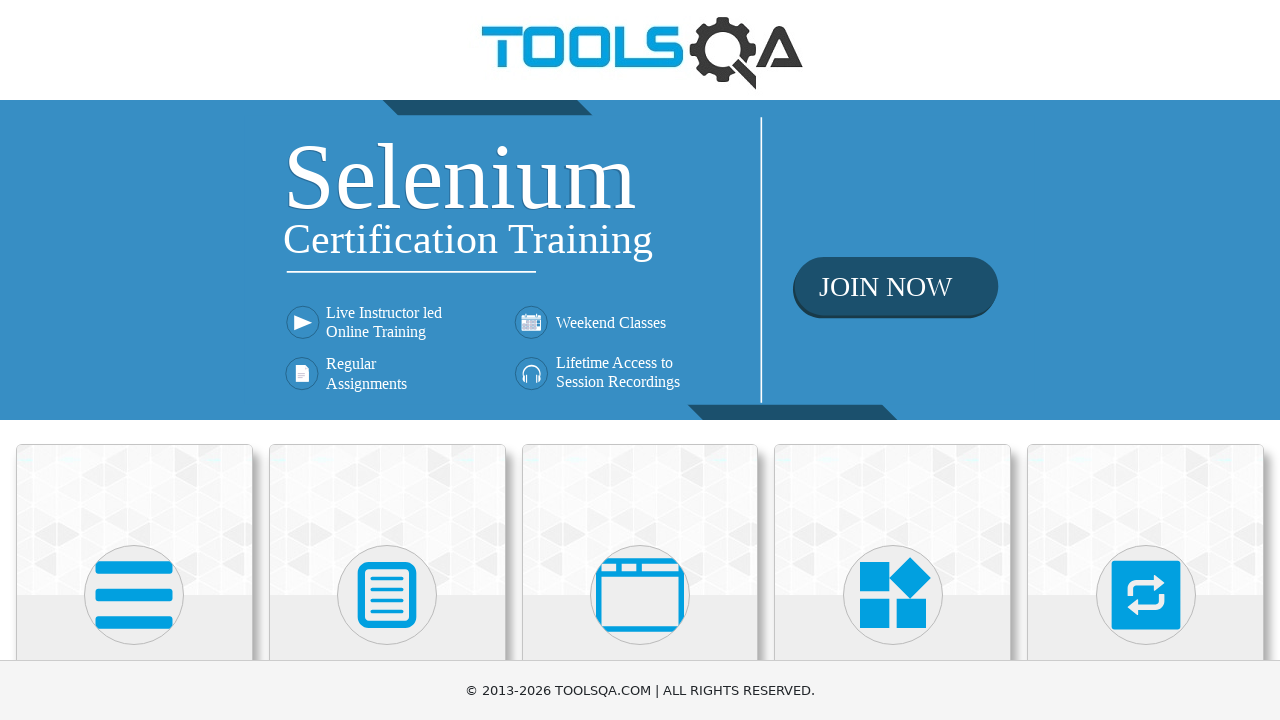

Located non-existent element with selector '.card:has-text('anythingElse')'
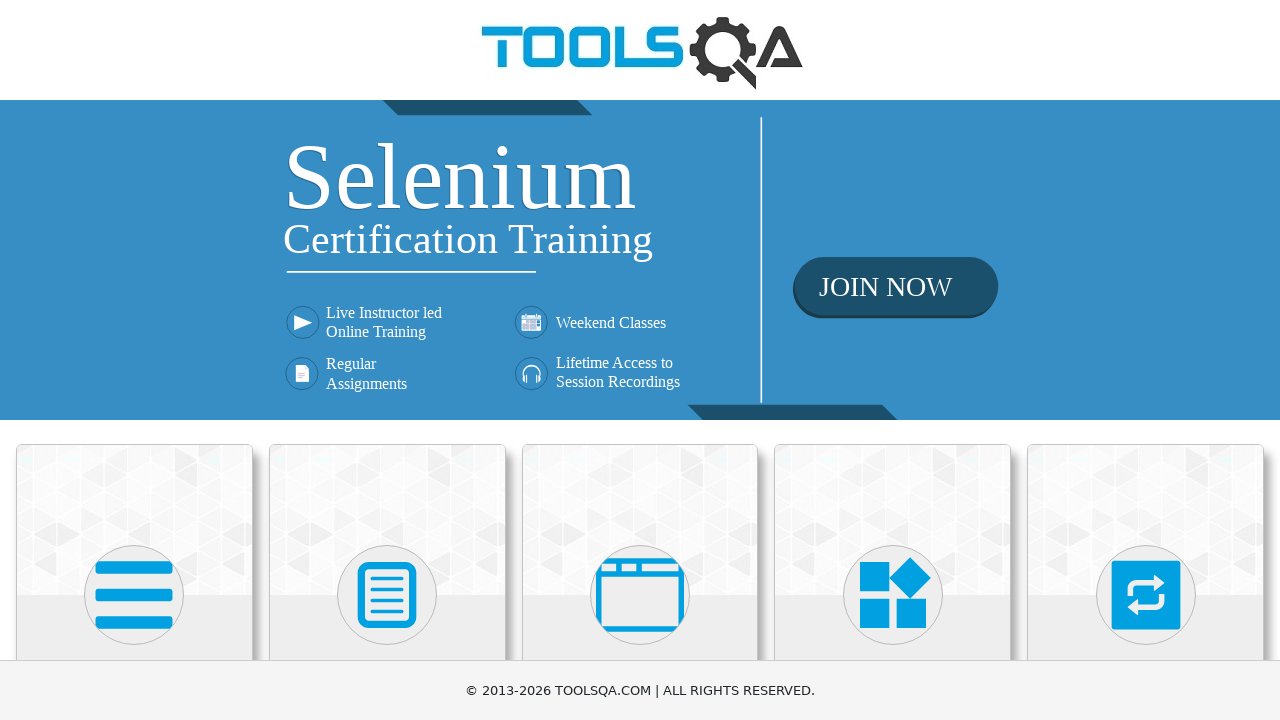

Verified that non-existent element count is 0 (element not found as expected)
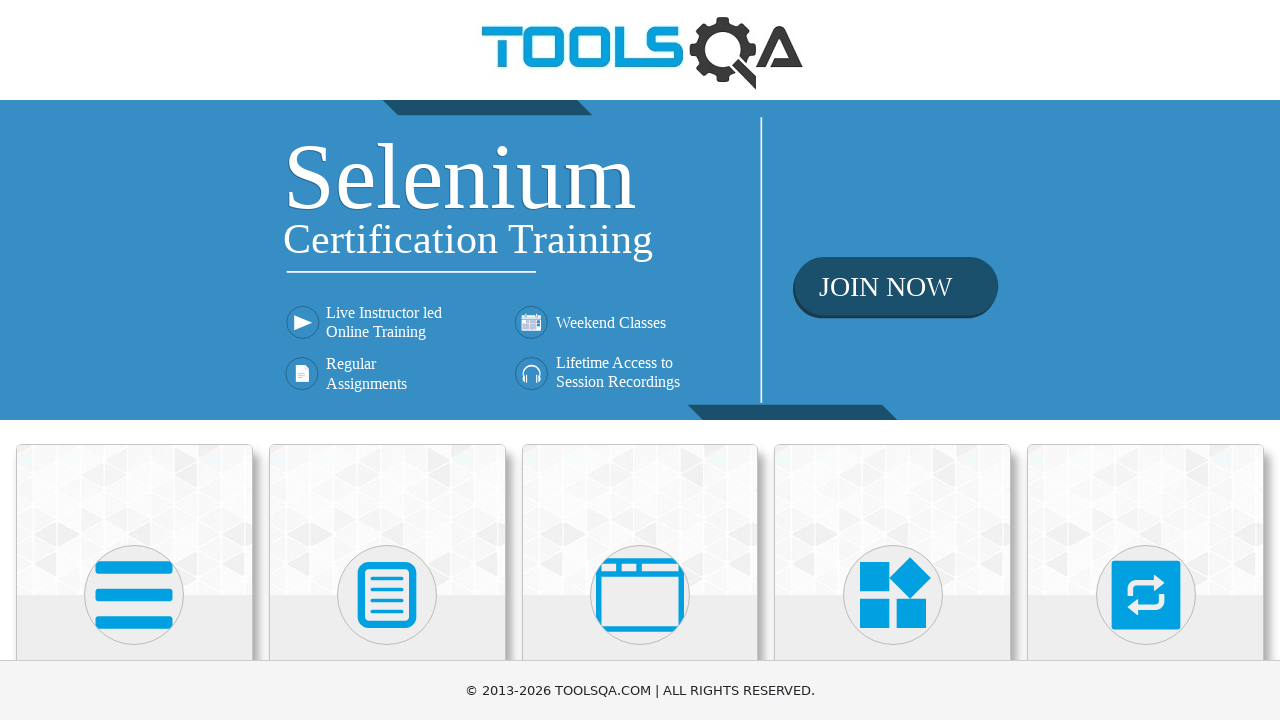

Located Forms card element
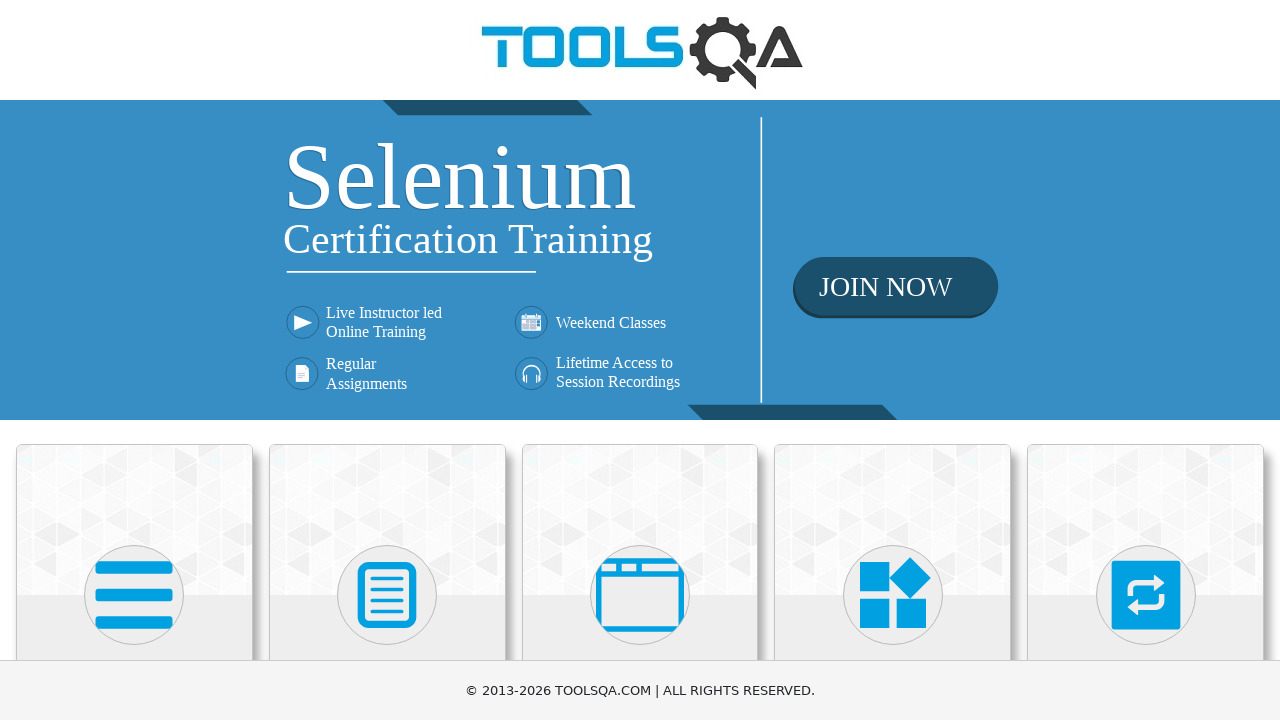

Verified that Forms card text content contains 'Forms'
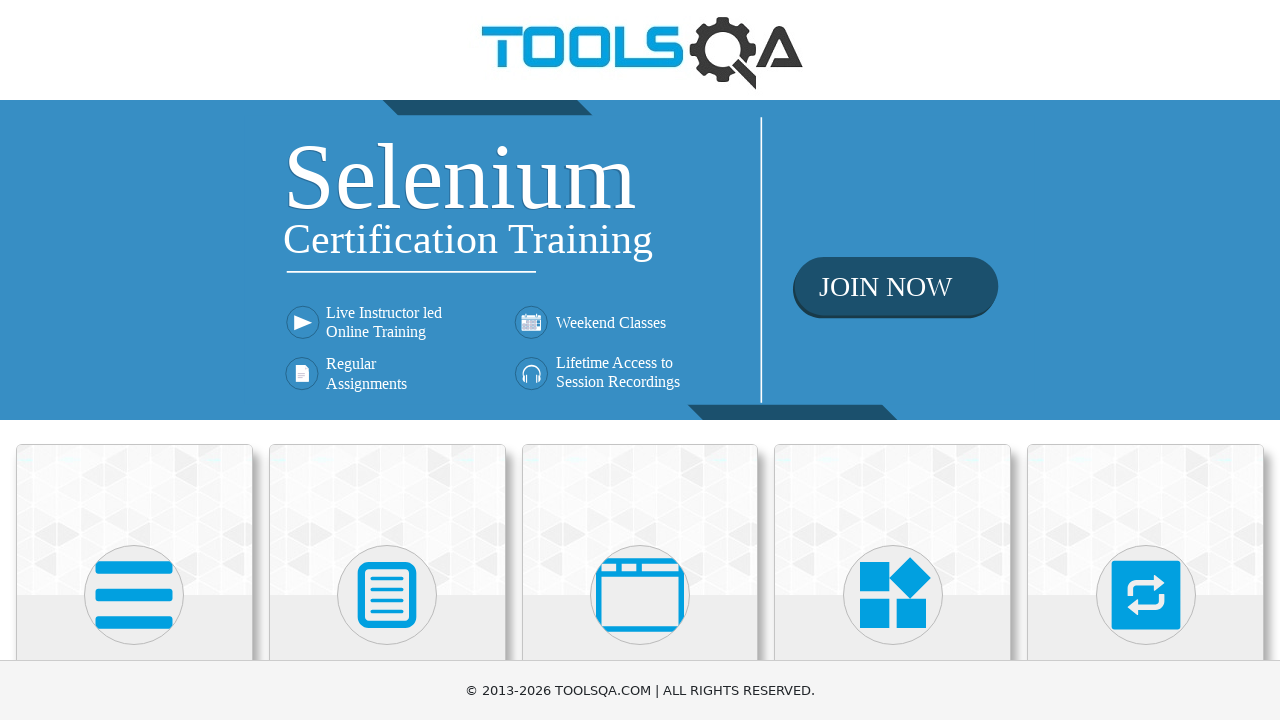

Successfully clicked the Forms card at (387, 520) on .card:has-text('Forms')
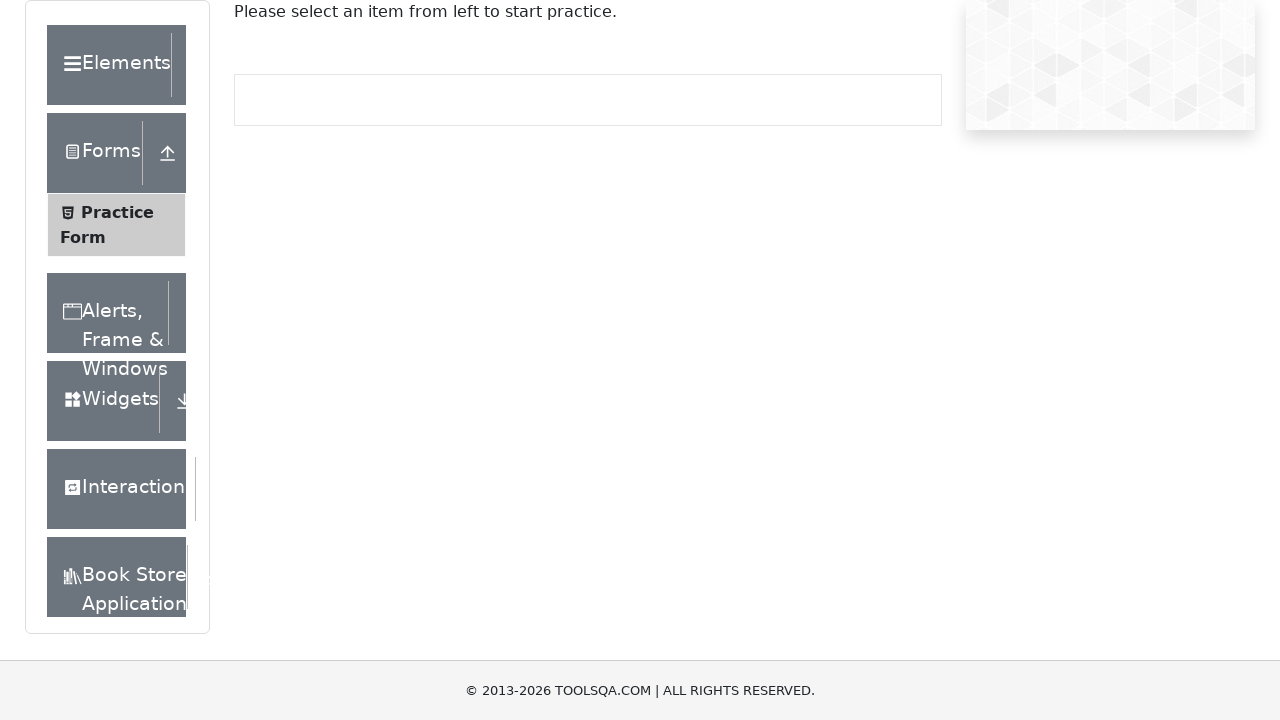

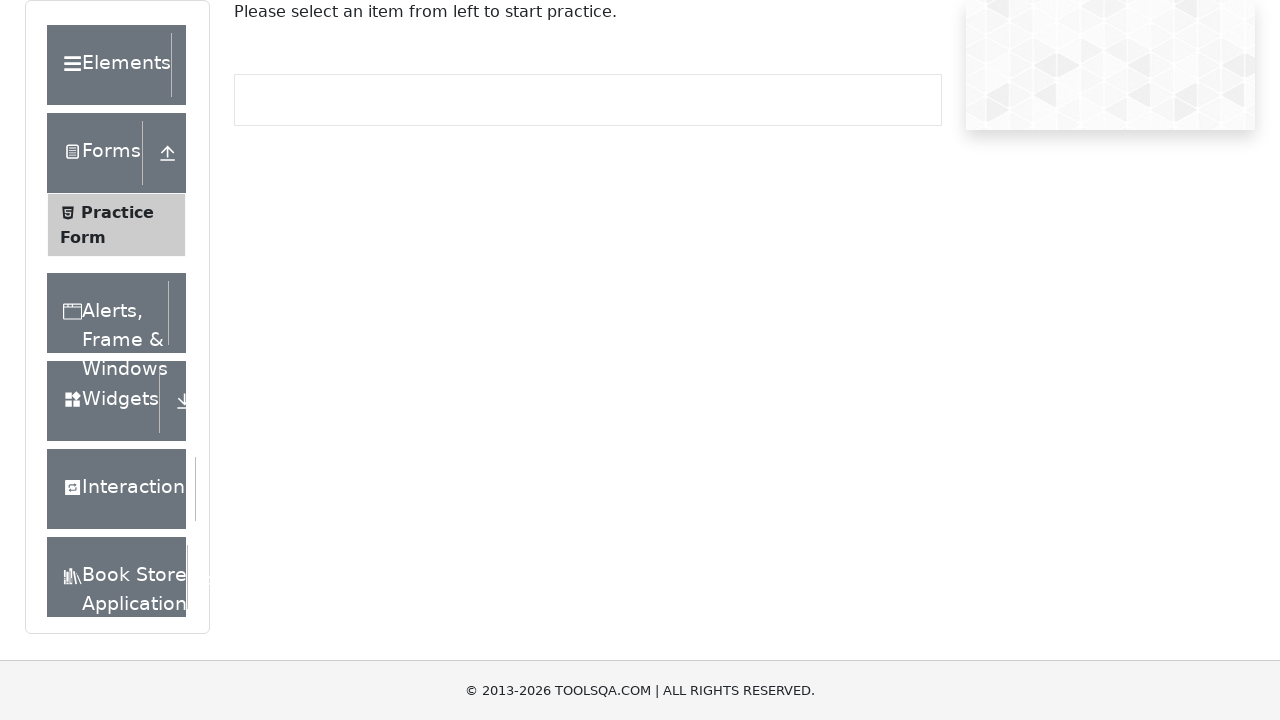